Tests handling of confirm window by clicking confirm button and dismissing it

Starting URL: https://rahulshettyacademy.com/AutomationPractice/

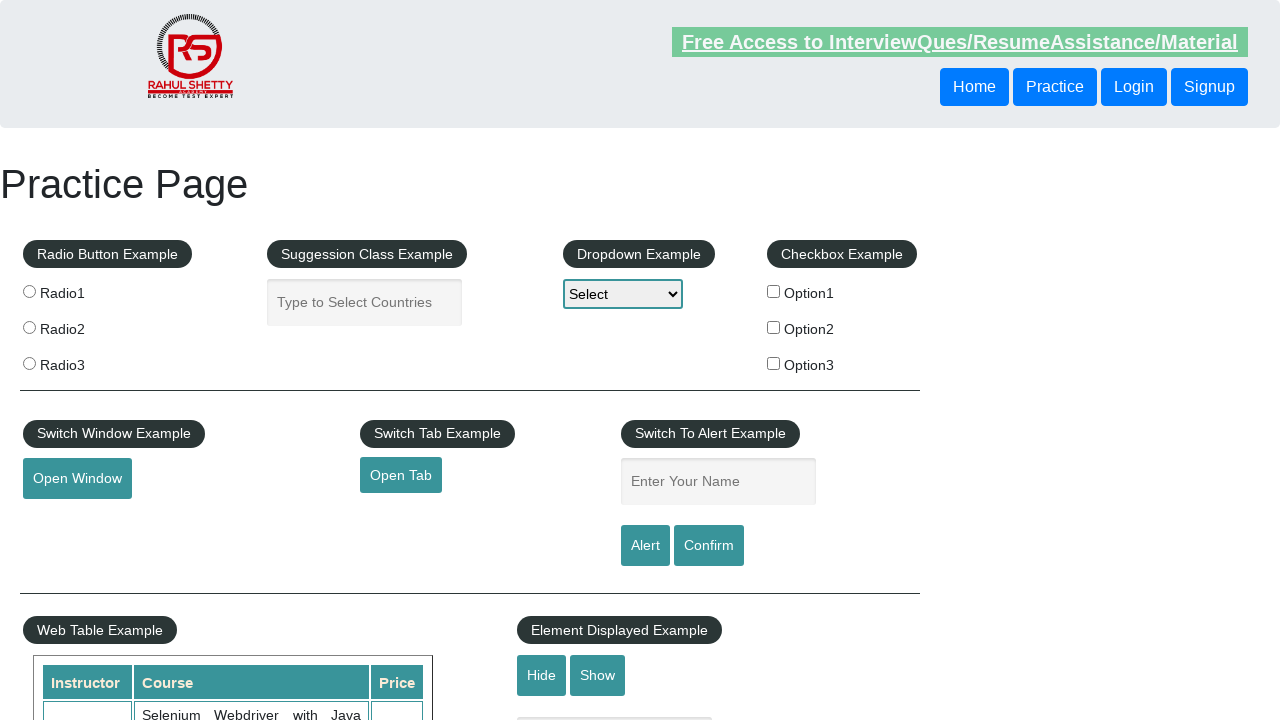

Clicked confirm button to open confirm window at (709, 546) on #confirmbtn
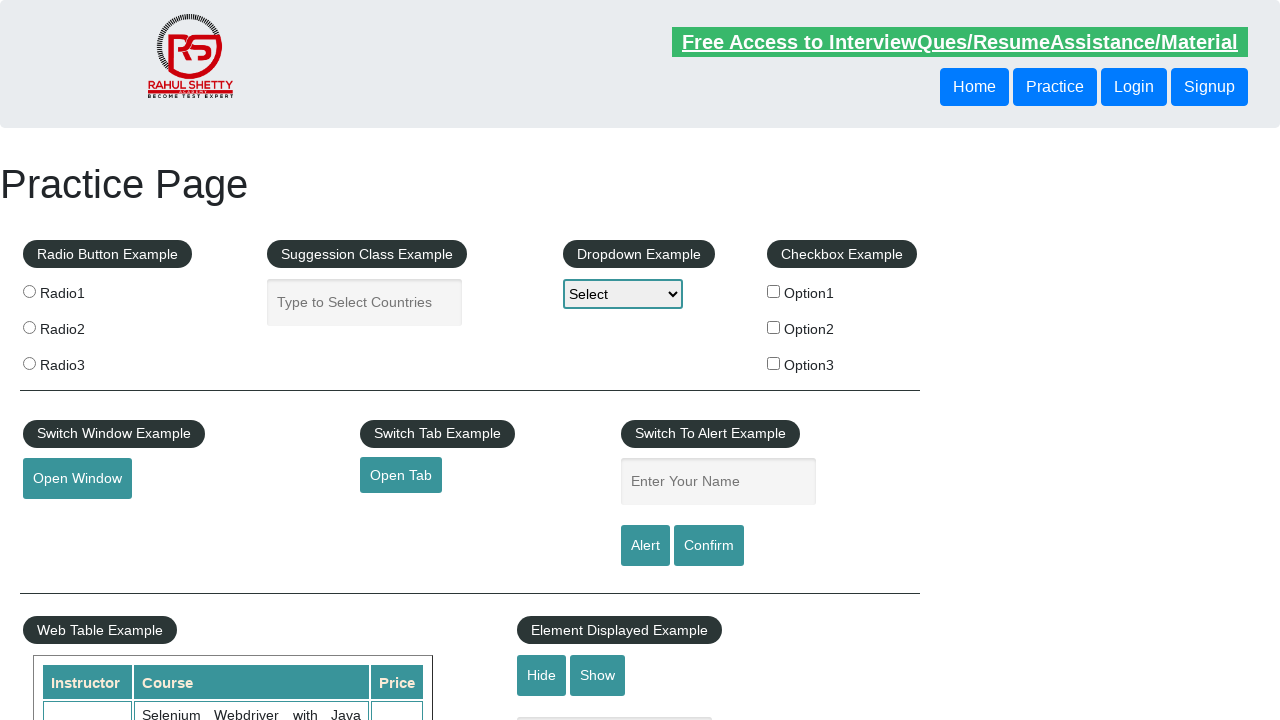

Set up dialog handler to dismiss confirm dialog
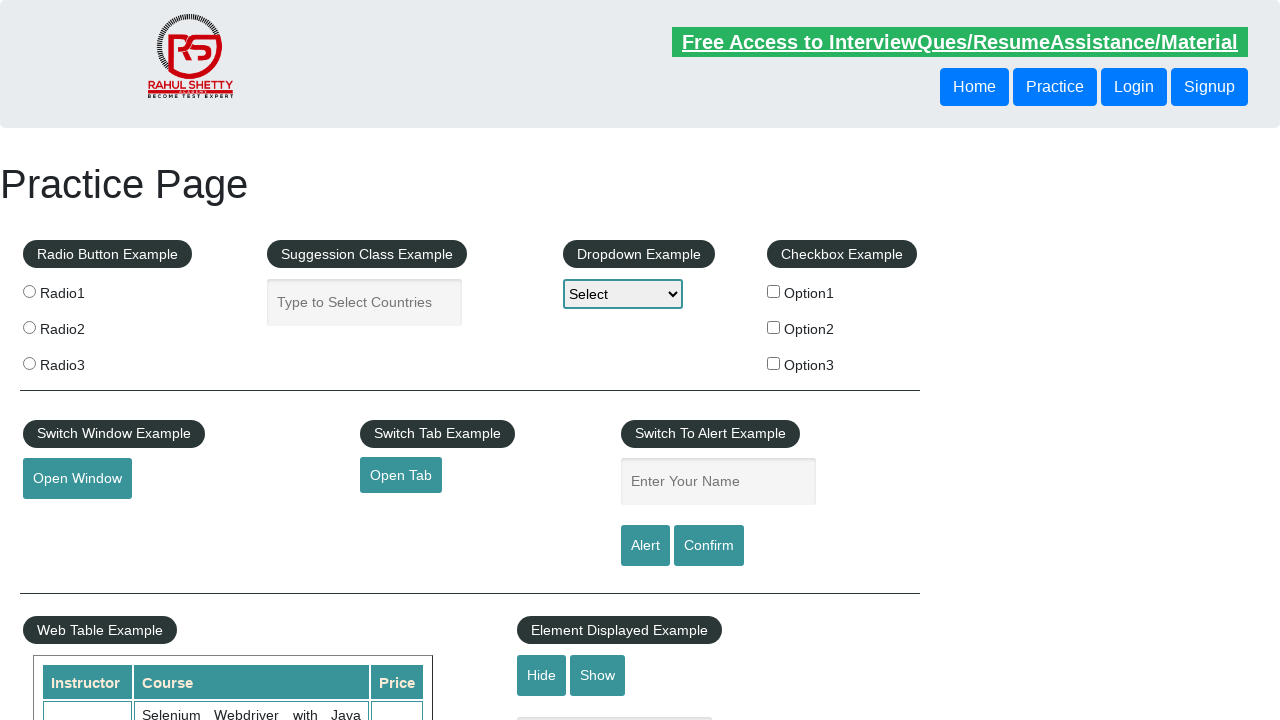

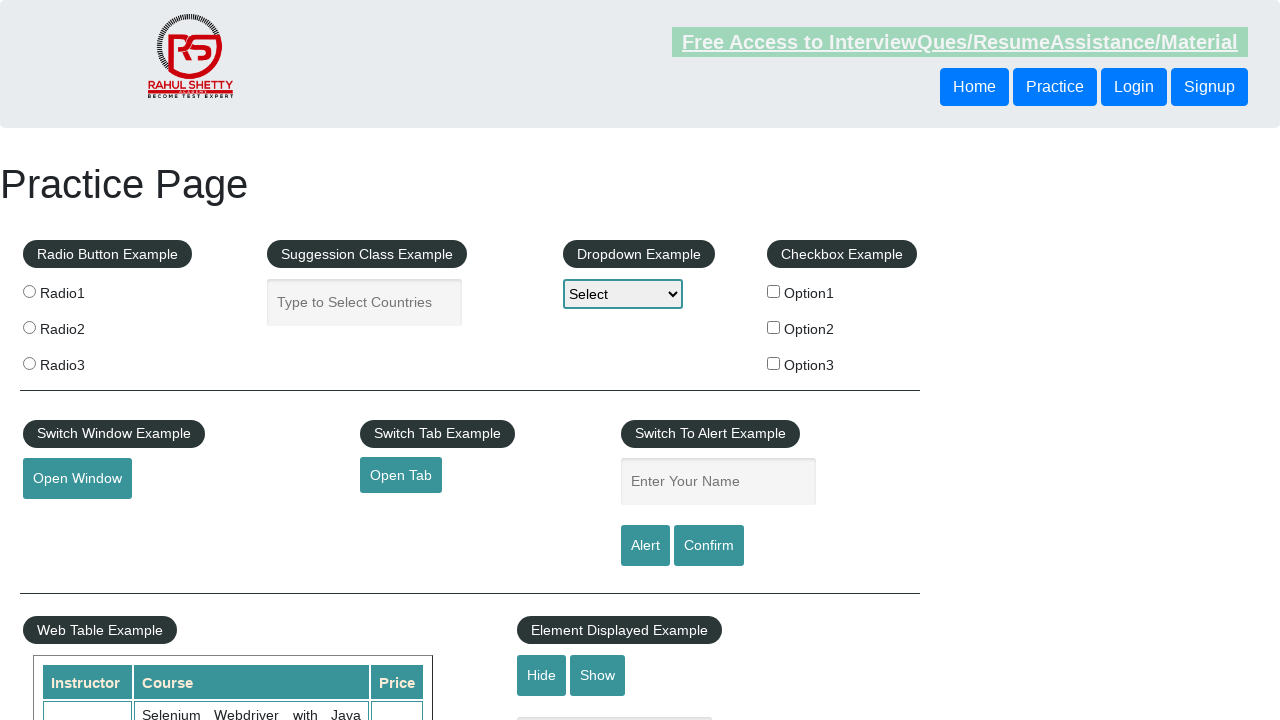